Navigates to Letter Opener Swords page and refreshes to verify page load time.

Starting URL: https://www.glendale.com

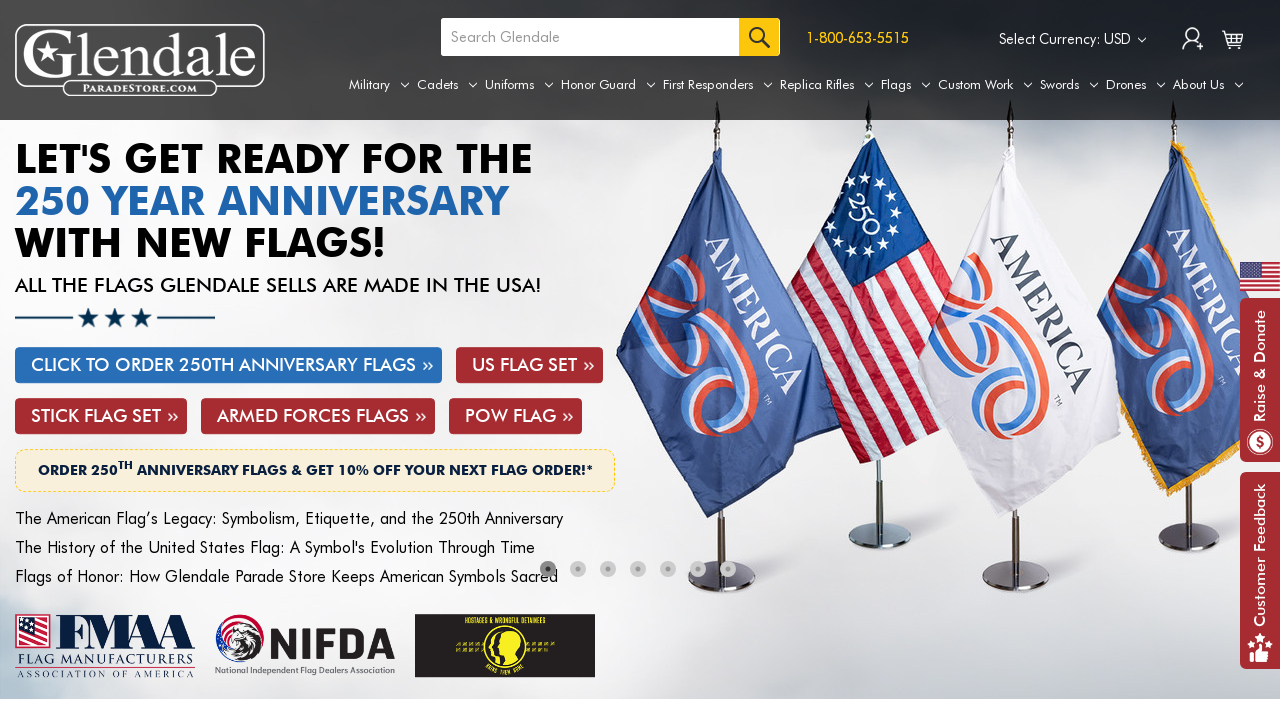

Hovered over Swords tab to reveal dropdown menu at (1069, 85) on a[aria-label='Swords']
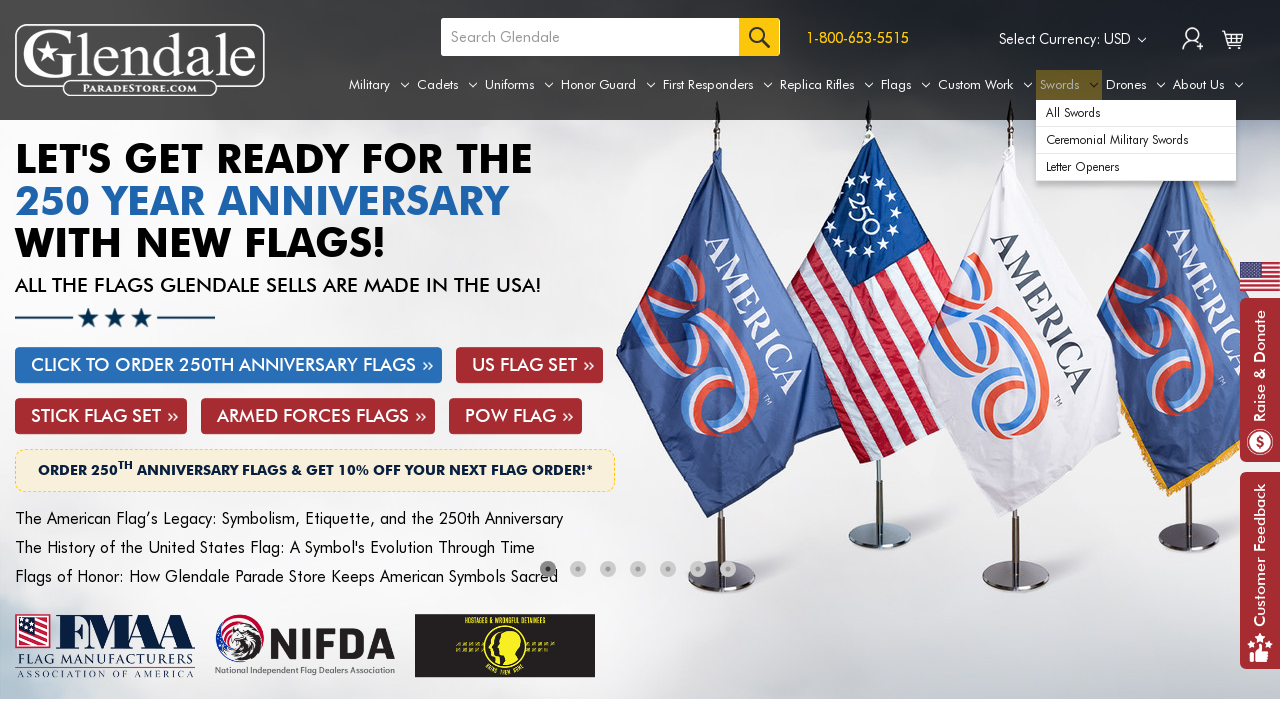

Clicked on Letter Openers option from dropdown menu at (1136, 167) on #navPages-185 ul.navPage-subMenu-list li.navPage-subMenu-item a.navPage-subMenu-
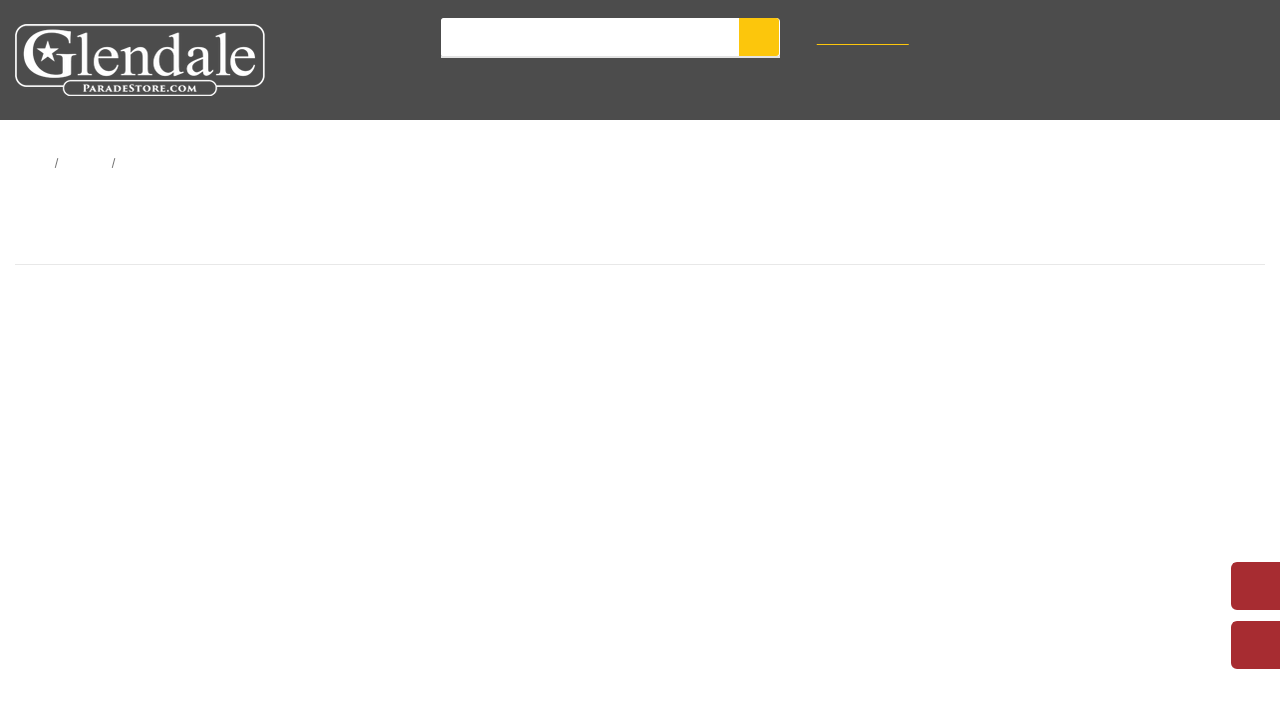

Refreshed the Letter Opener Swords page
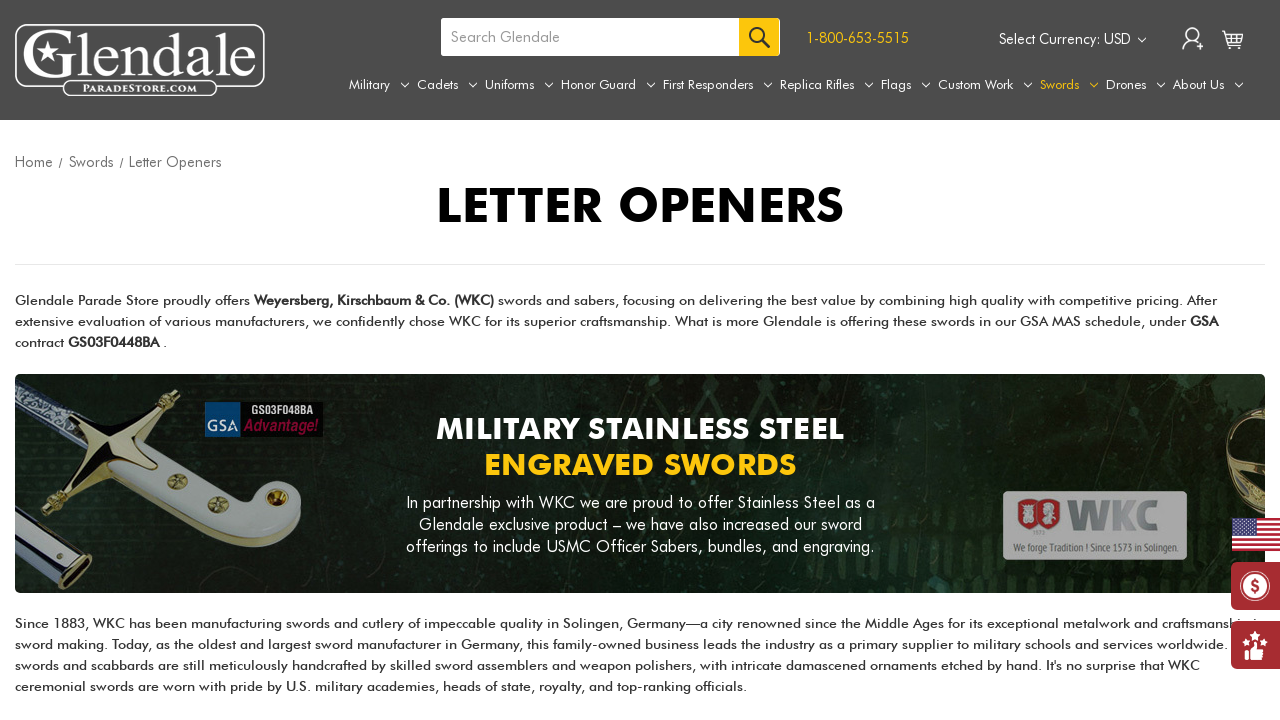

Page load completed (domcontentloaded state reached)
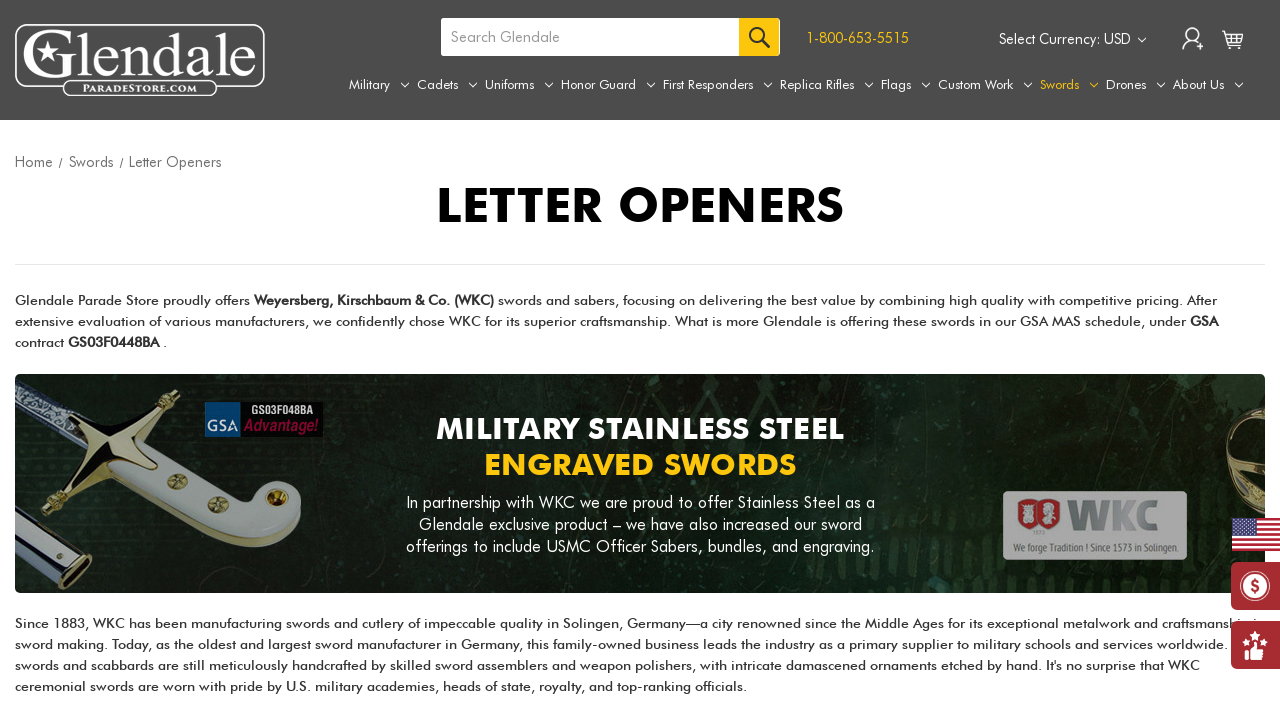

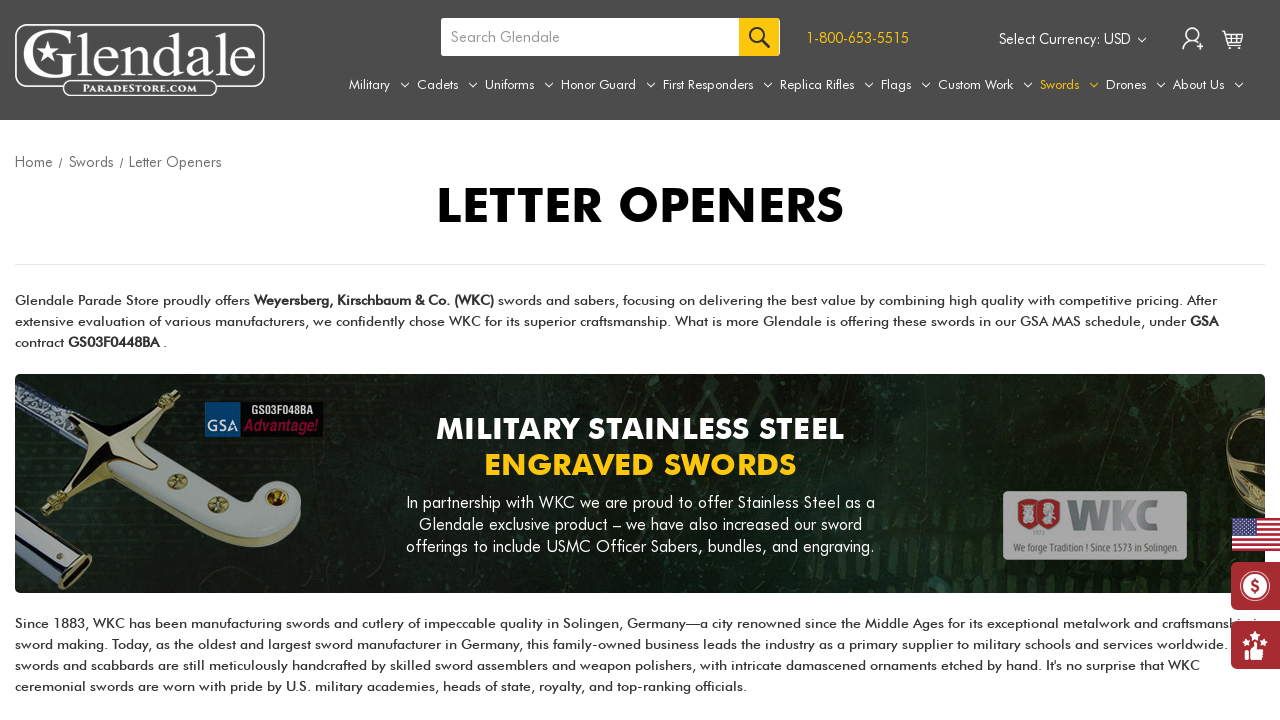